Tests that entered text is trimmed of leading and trailing whitespace

Starting URL: https://demo.playwright.dev/todomvc

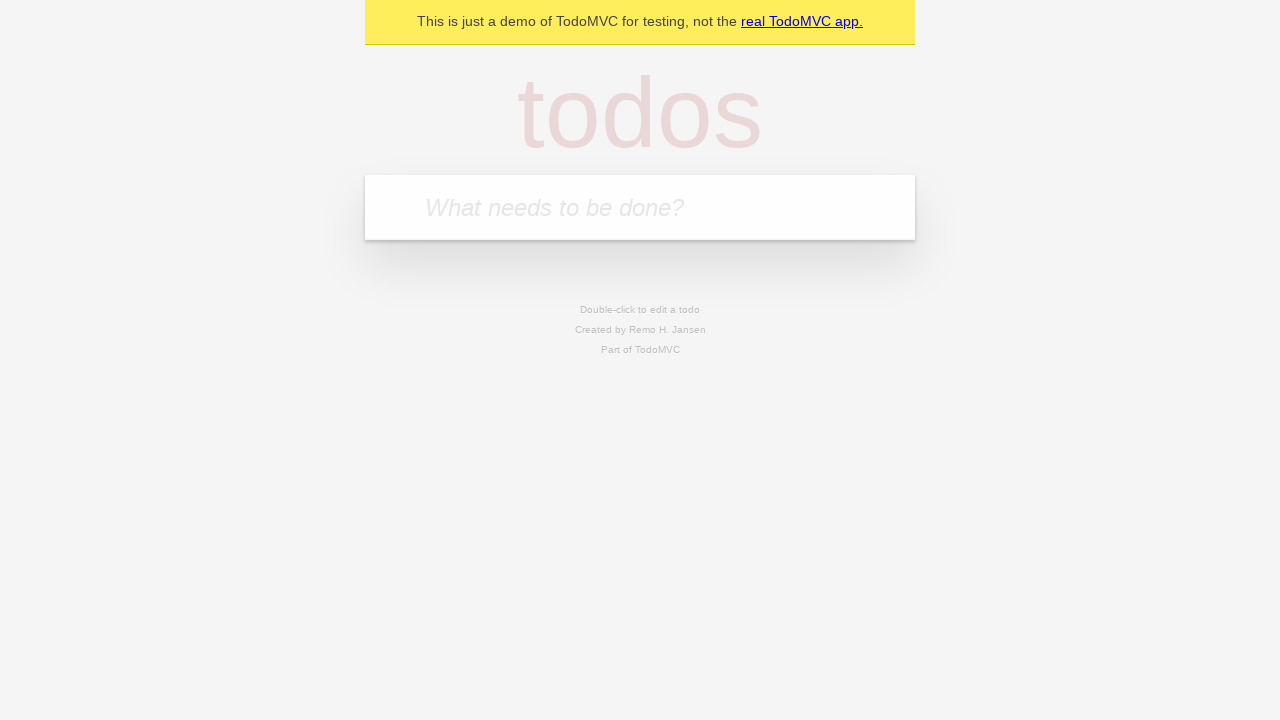

Filled todo input with 'buy some cheese' on internal:attr=[placeholder="What needs to be done?"i]
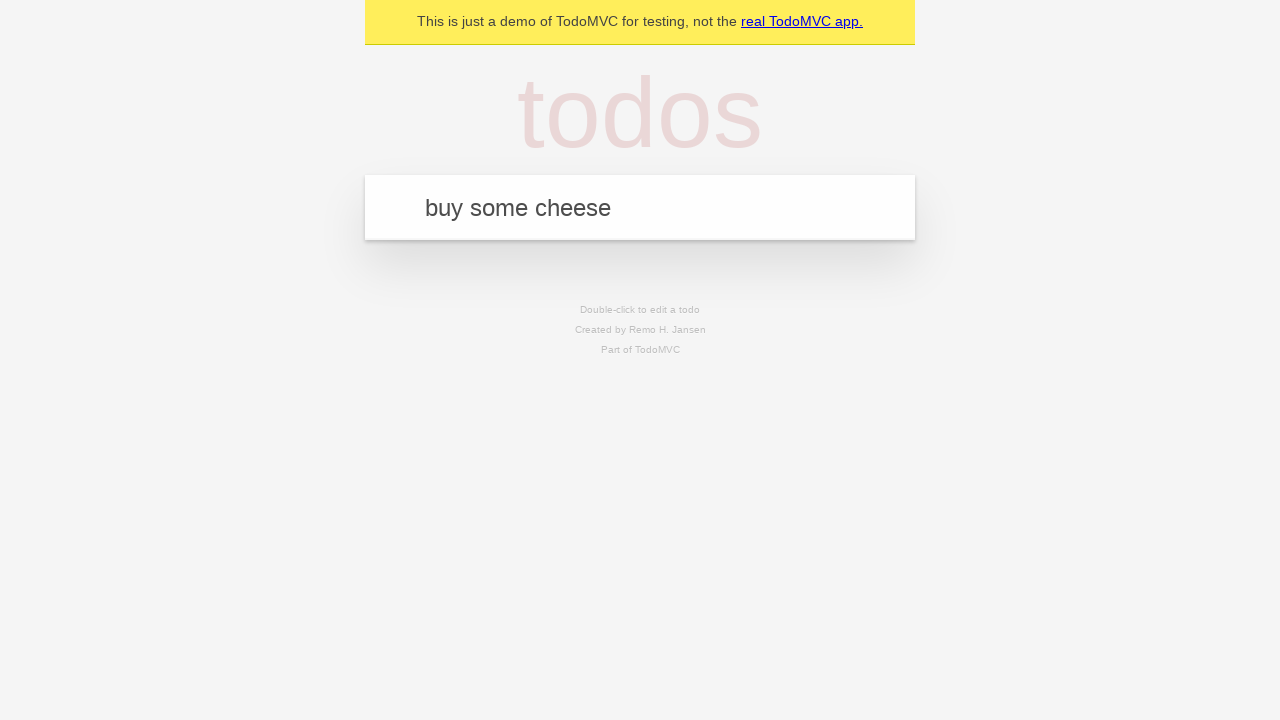

Pressed Enter to add todo 'buy some cheese' on internal:attr=[placeholder="What needs to be done?"i]
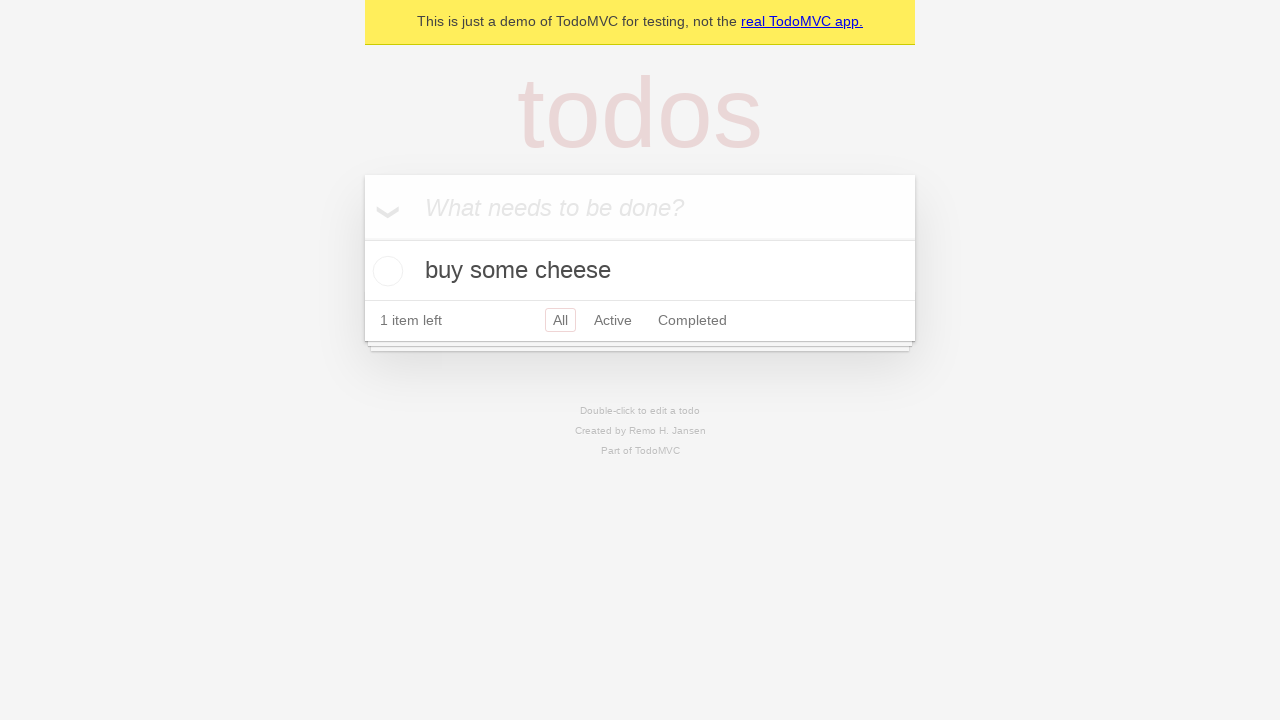

Filled todo input with 'feed the cat' on internal:attr=[placeholder="What needs to be done?"i]
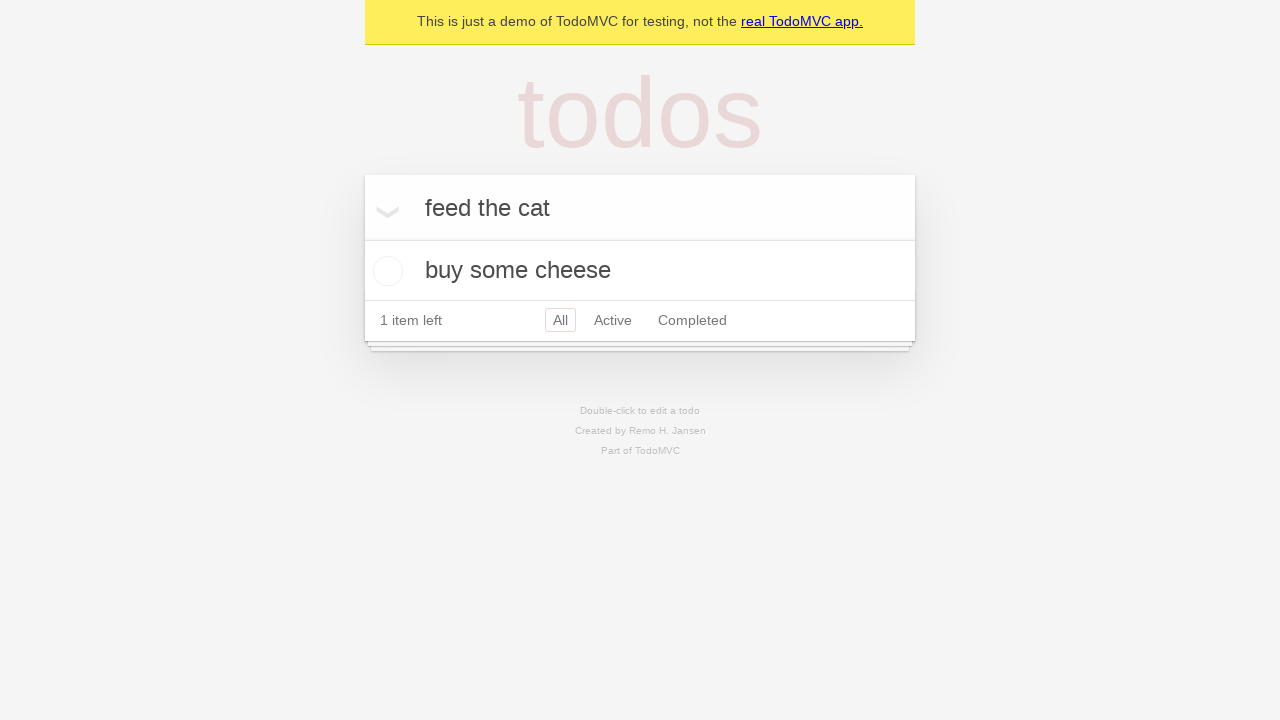

Pressed Enter to add todo 'feed the cat' on internal:attr=[placeholder="What needs to be done?"i]
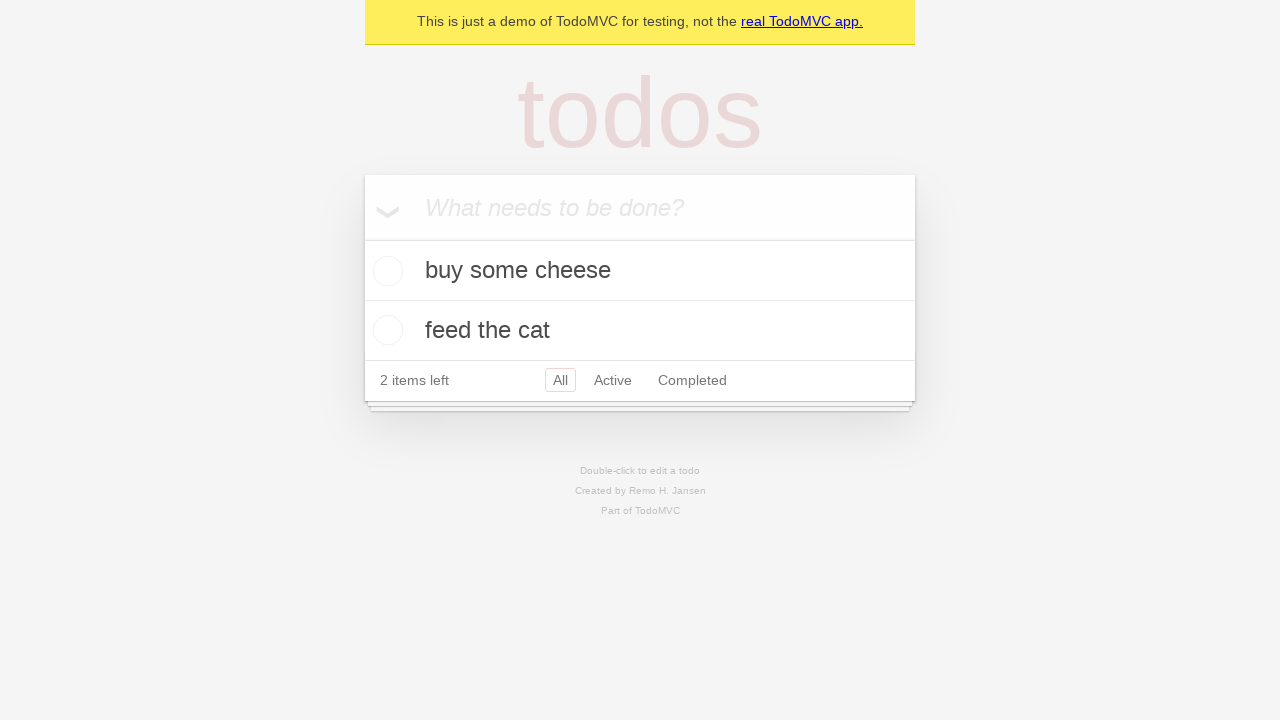

Filled todo input with 'book a doctors appointment' on internal:attr=[placeholder="What needs to be done?"i]
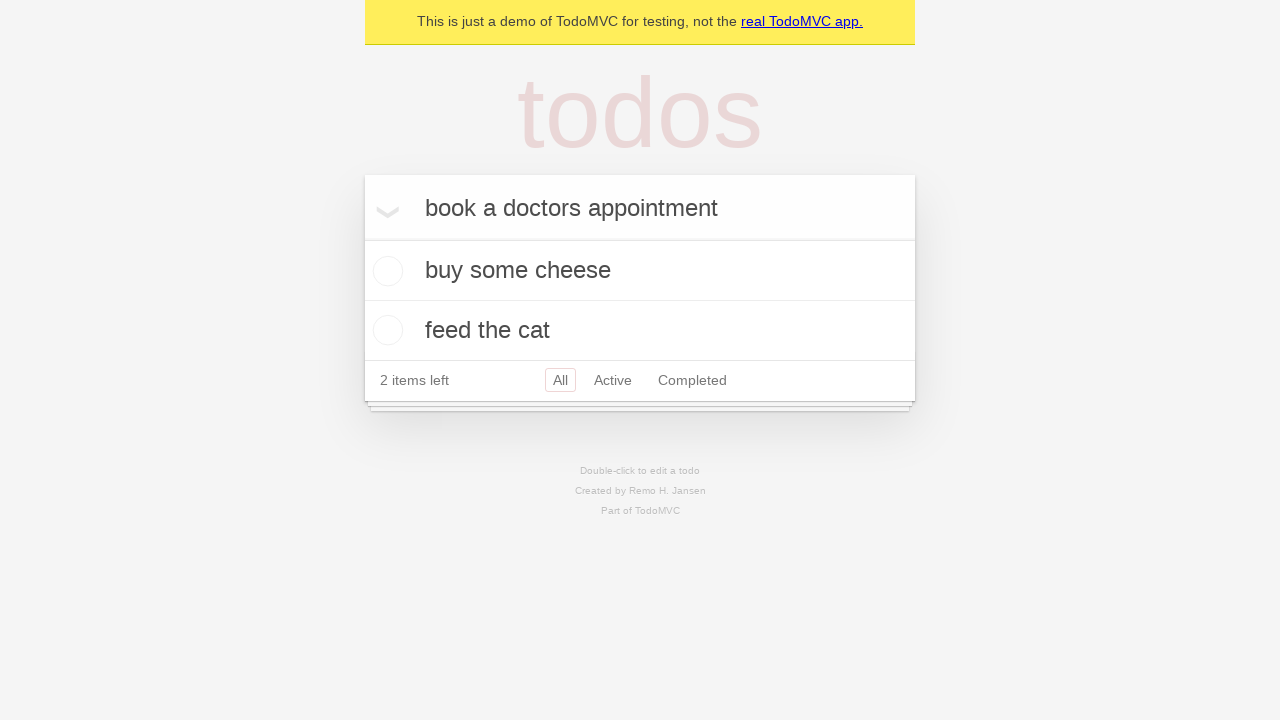

Pressed Enter to add todo 'book a doctors appointment' on internal:attr=[placeholder="What needs to be done?"i]
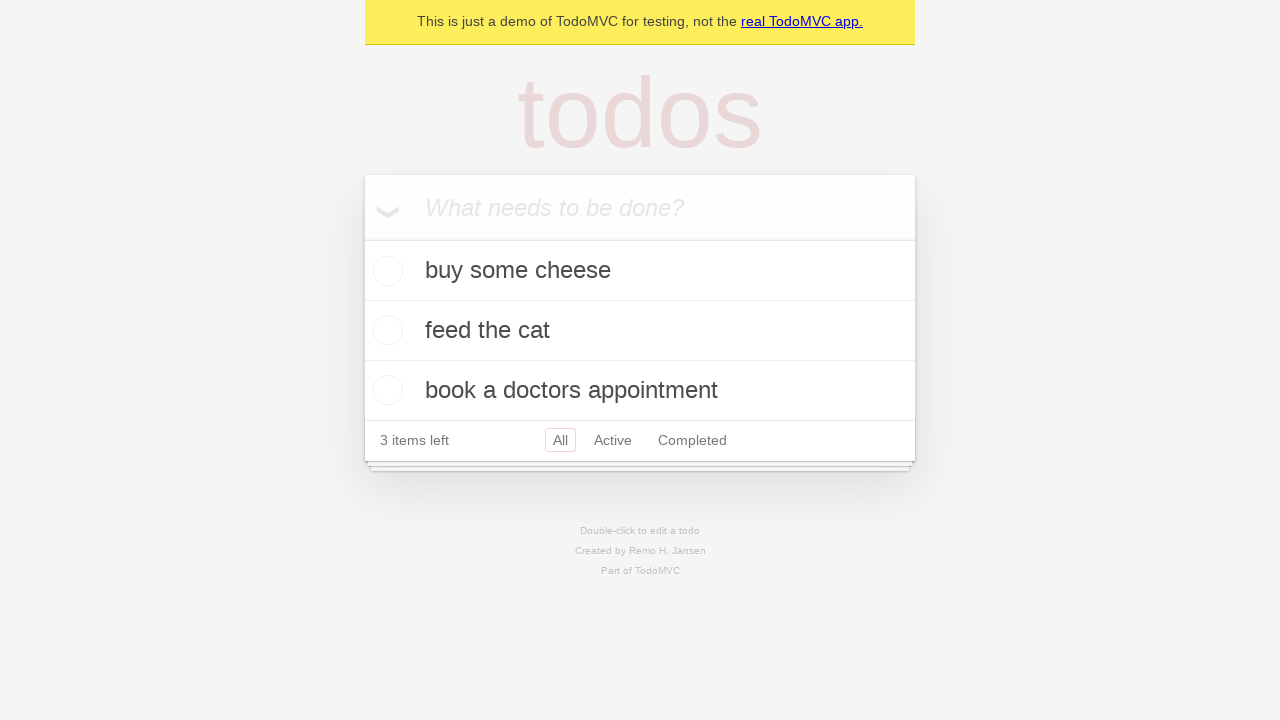

All three default todos loaded successfully
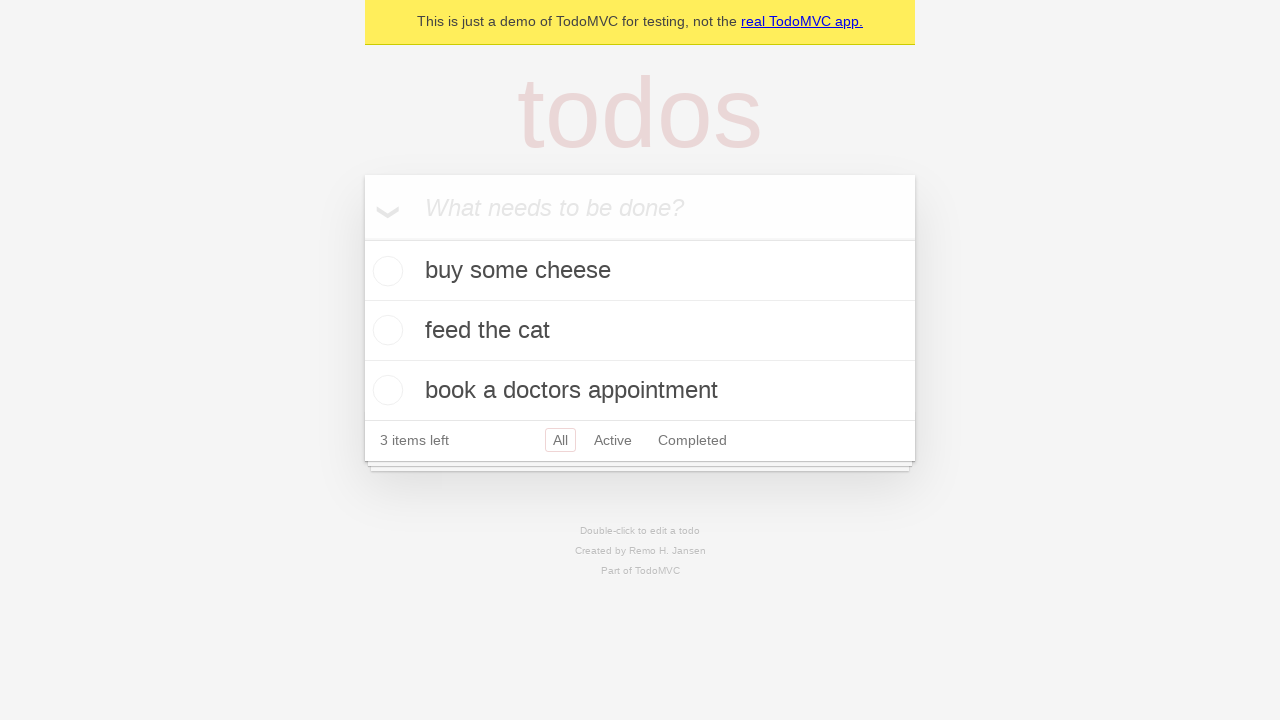

Double-clicked second todo item to enter edit mode at (640, 331) on internal:testid=[data-testid="todo-item"s] >> nth=1
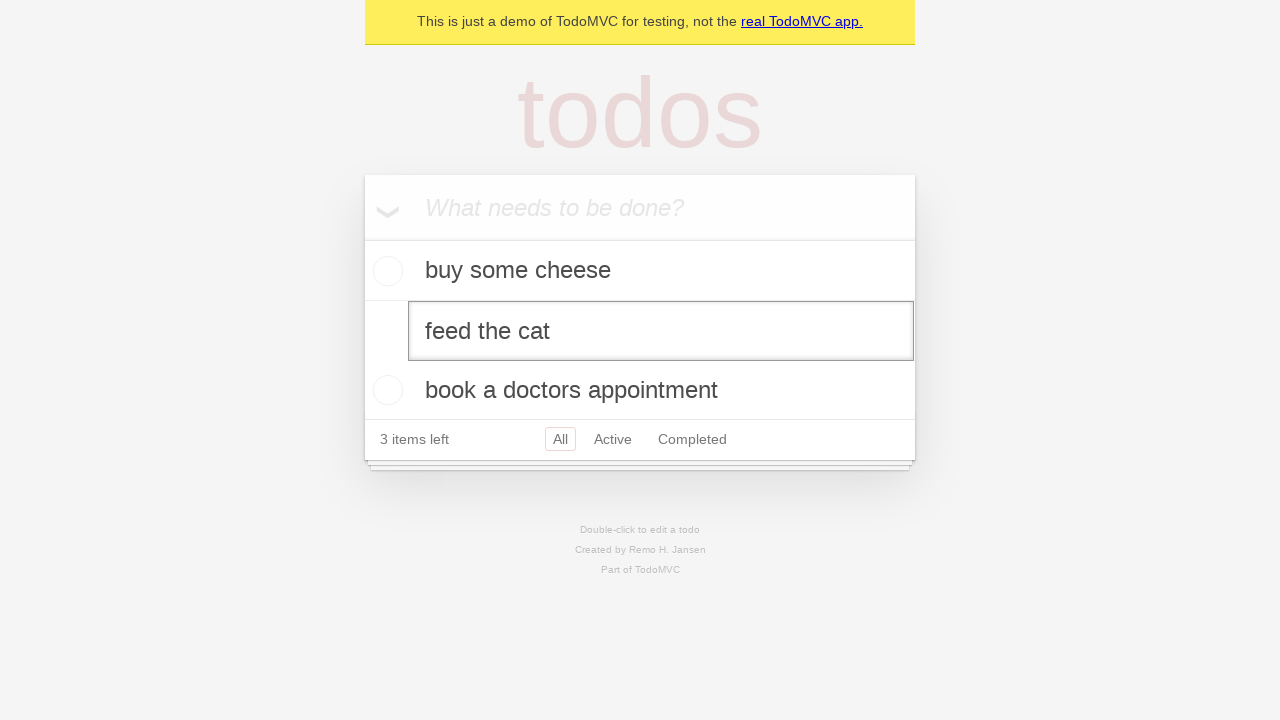

Entered text with leading and trailing whitespace: '    buy some sausages    ' on internal:testid=[data-testid="todo-item"s] >> nth=1 >> internal:role=textbox[nam
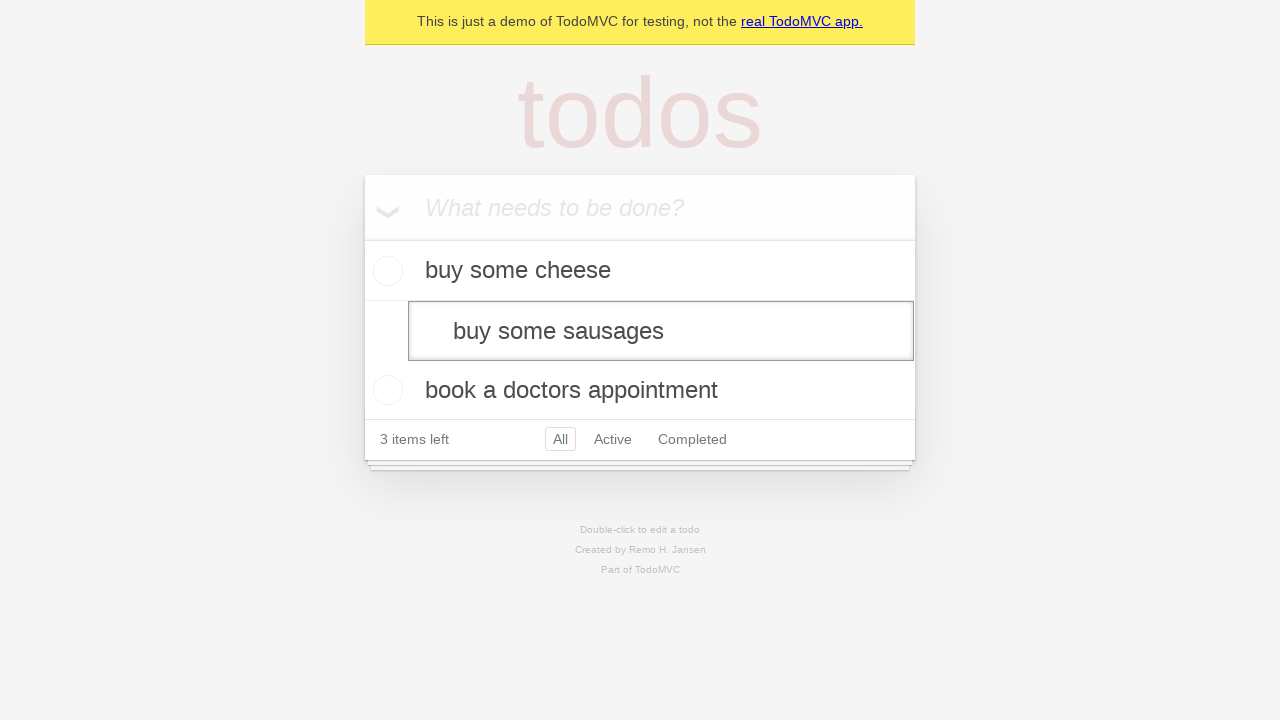

Pressed Enter to confirm edit and verify text is trimmed on internal:testid=[data-testid="todo-item"s] >> nth=1 >> internal:role=textbox[nam
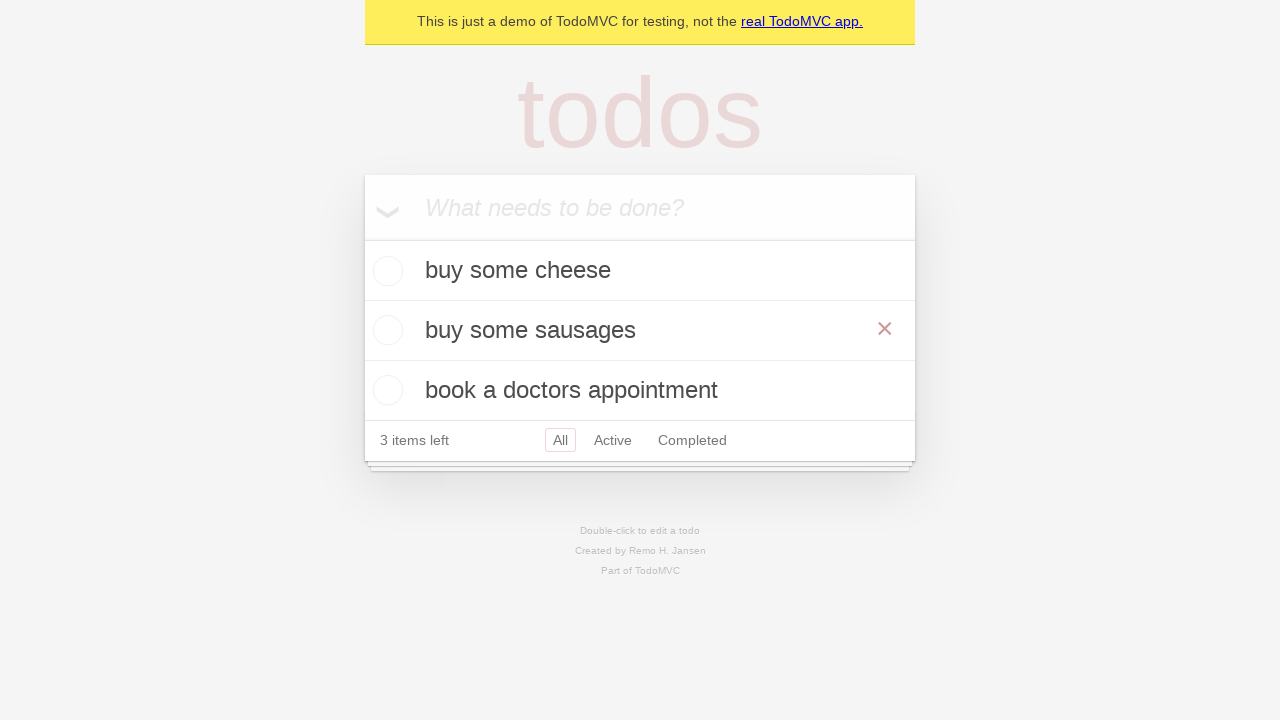

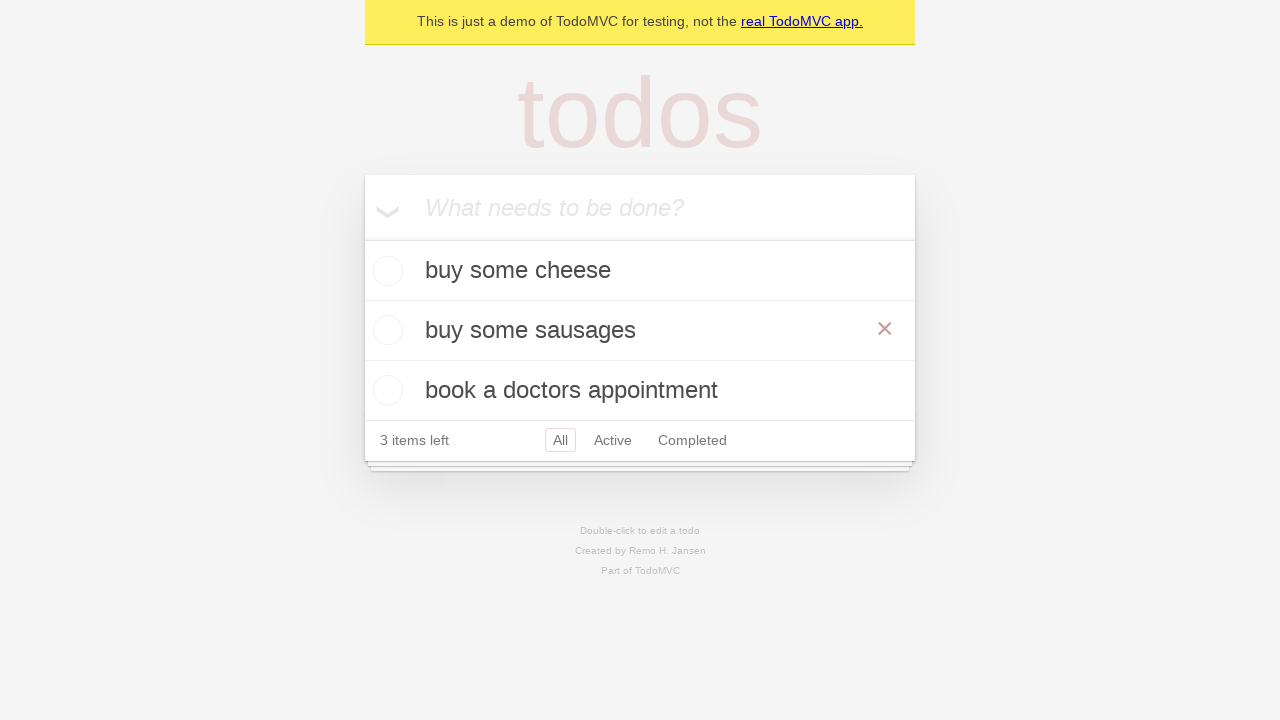